Tests navigation from Playwright homepage to the Getting Started documentation by clicking the "Get started" link and verifying the Installation heading appears

Starting URL: https://playwright.dev/

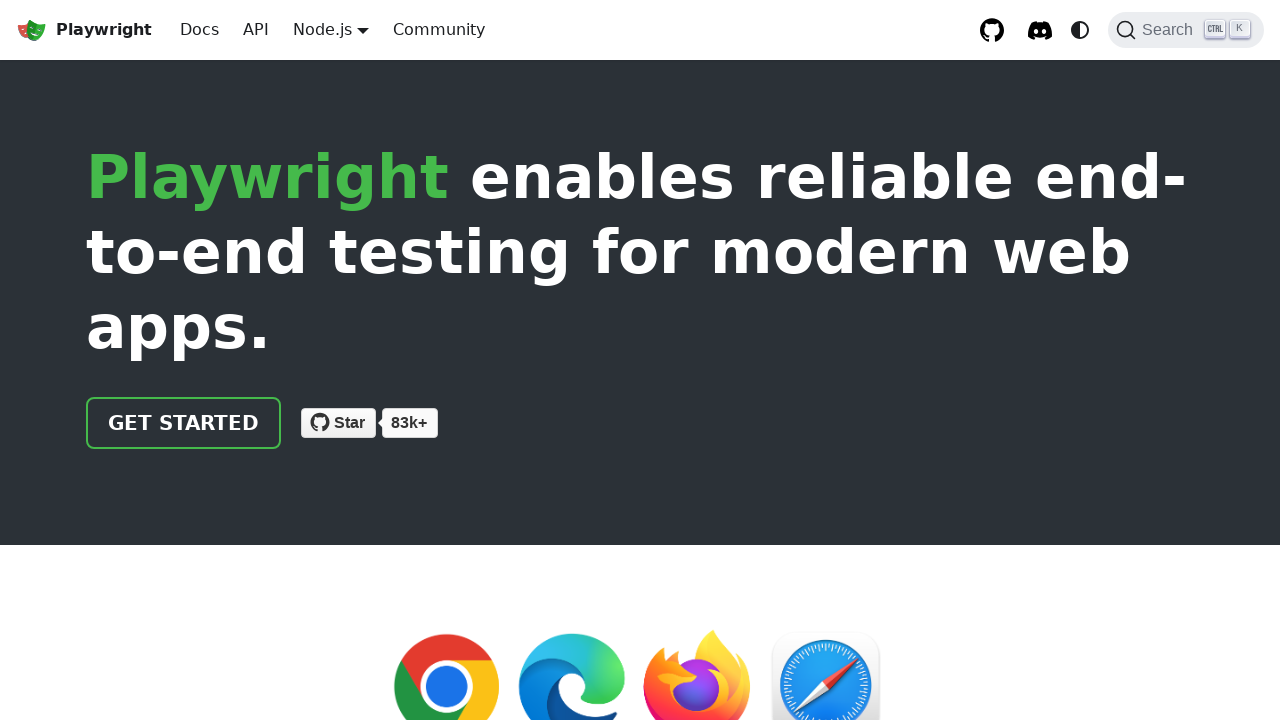

Clicked 'Get started' link on Playwright homepage at (184, 423) on internal:role=link[name="Get started"i]
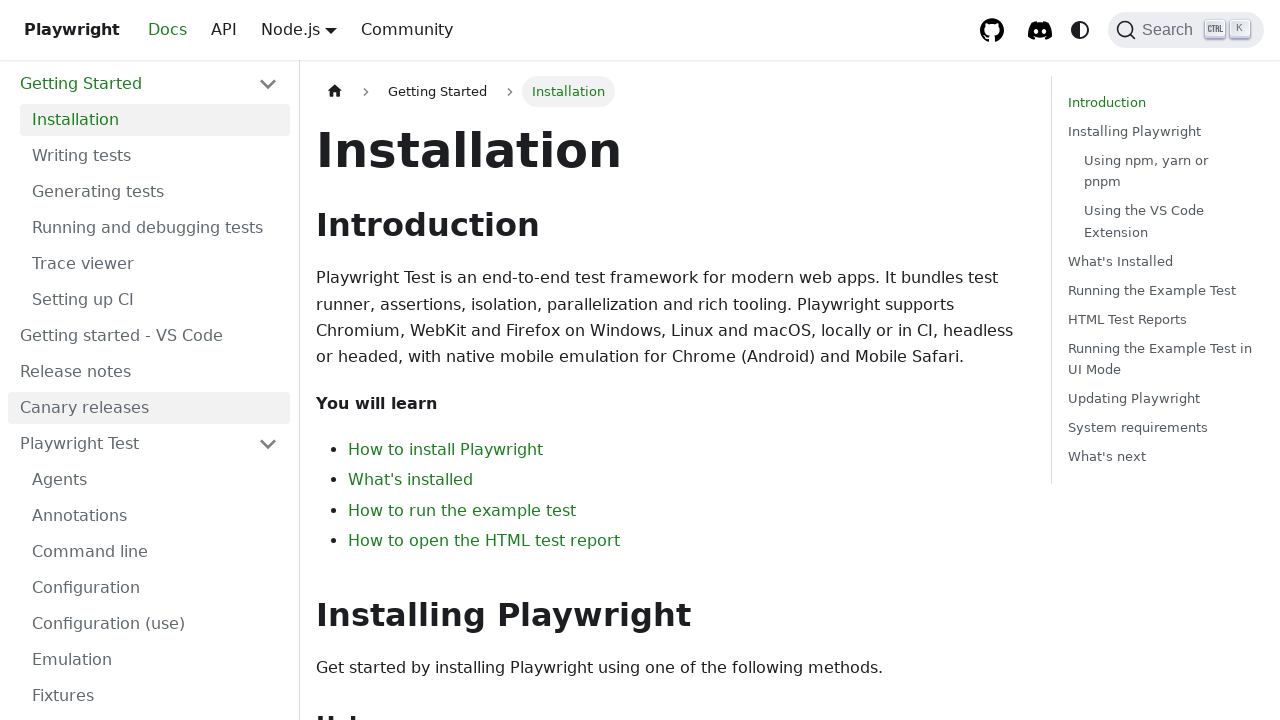

Installation heading appeared on Getting Started documentation page
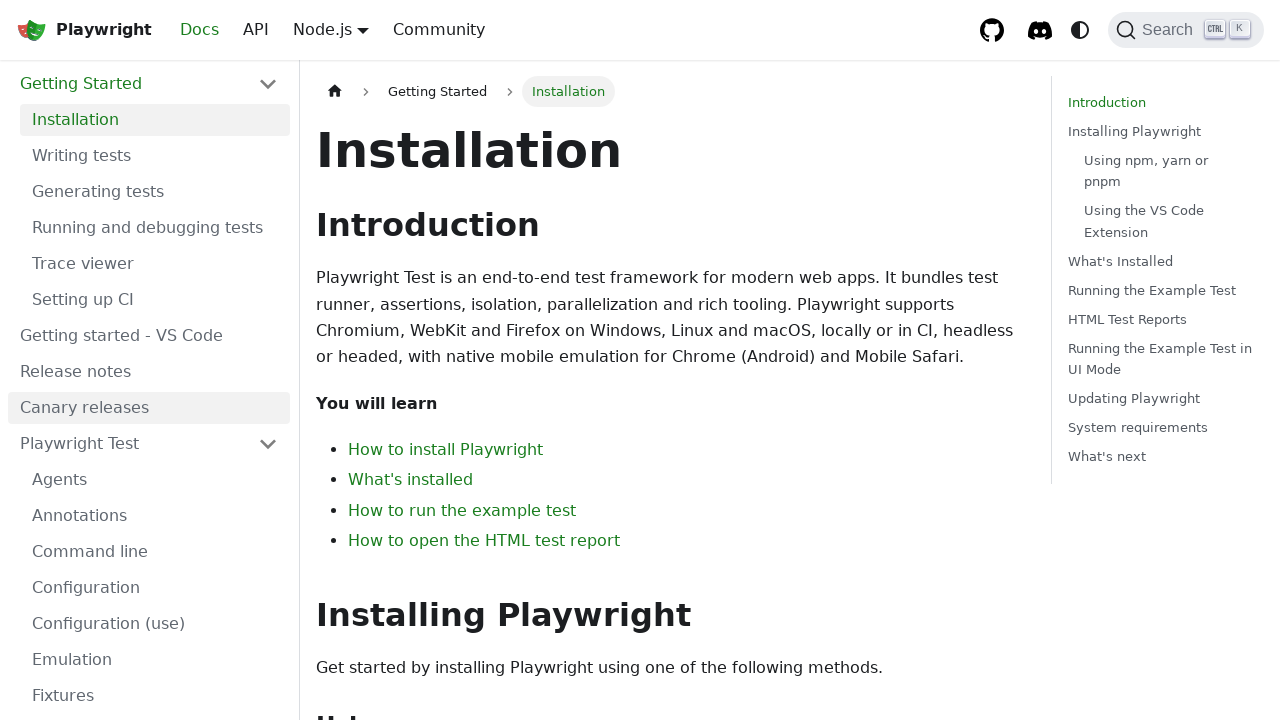

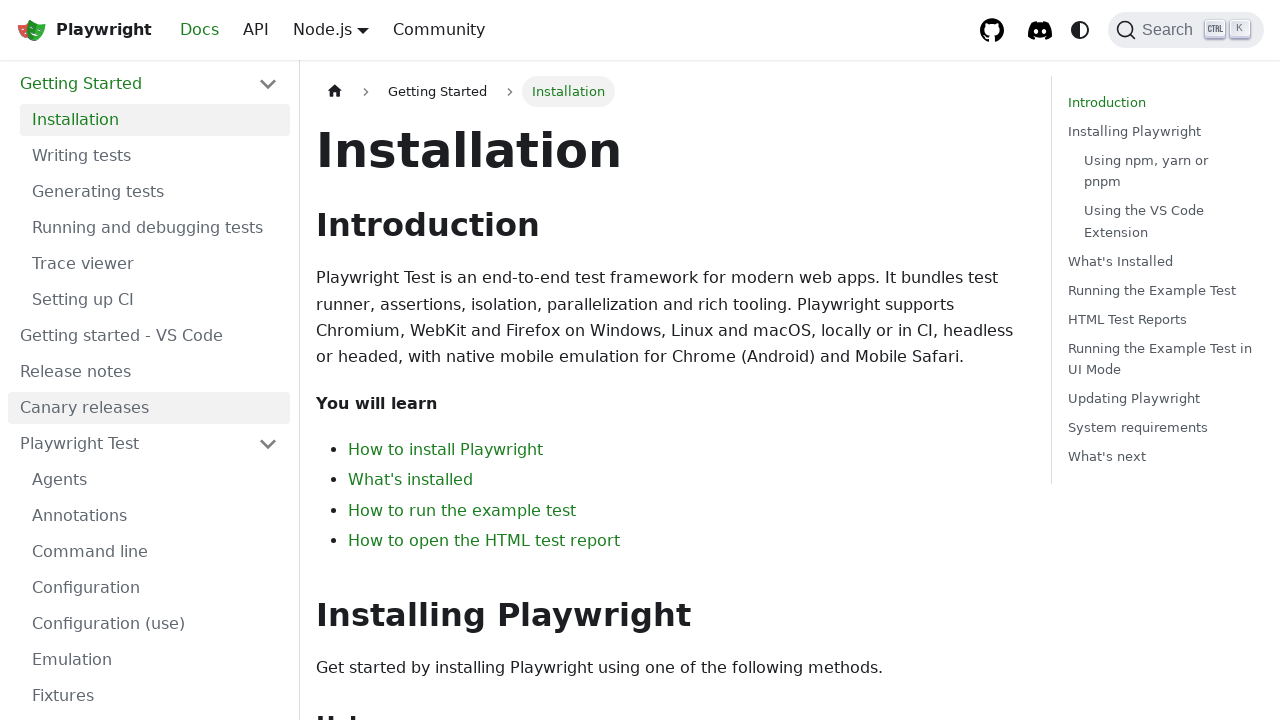